Tests filtering to display all items after viewing filtered results

Starting URL: https://demo.playwright.dev/todomvc

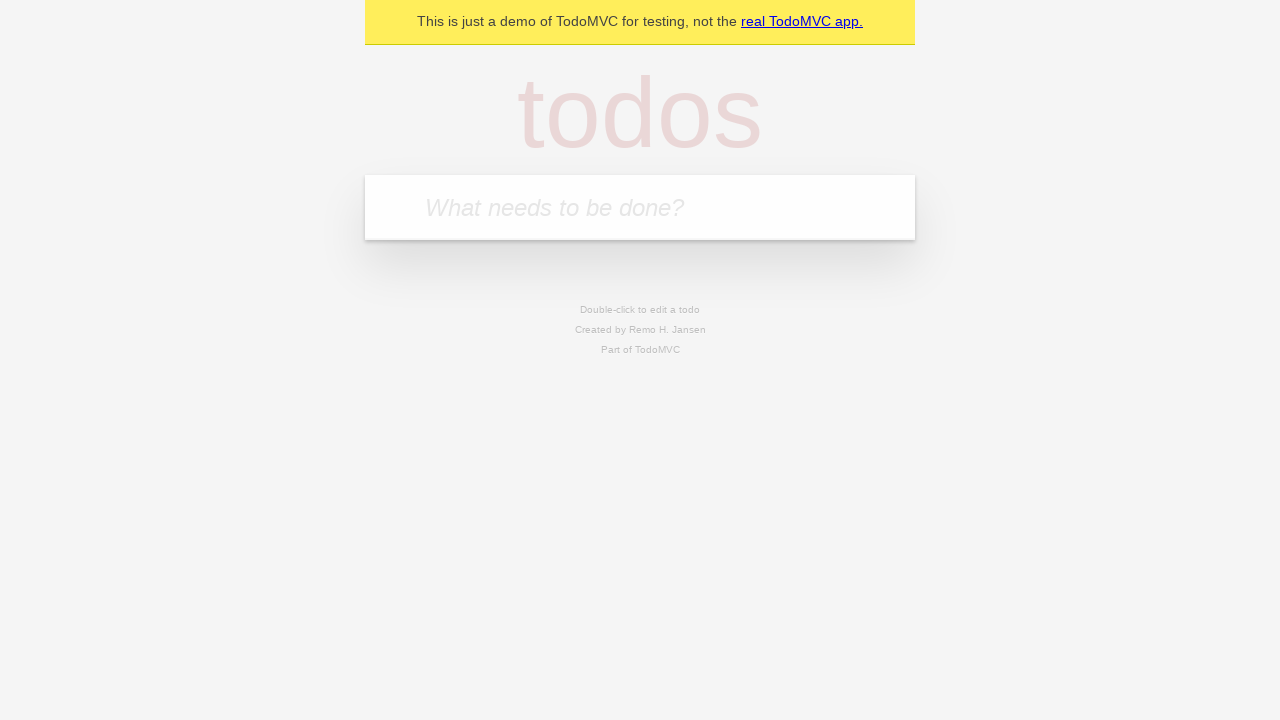

Filled todo input with 'buy some cheese' on internal:attr=[placeholder="What needs to be done?"i]
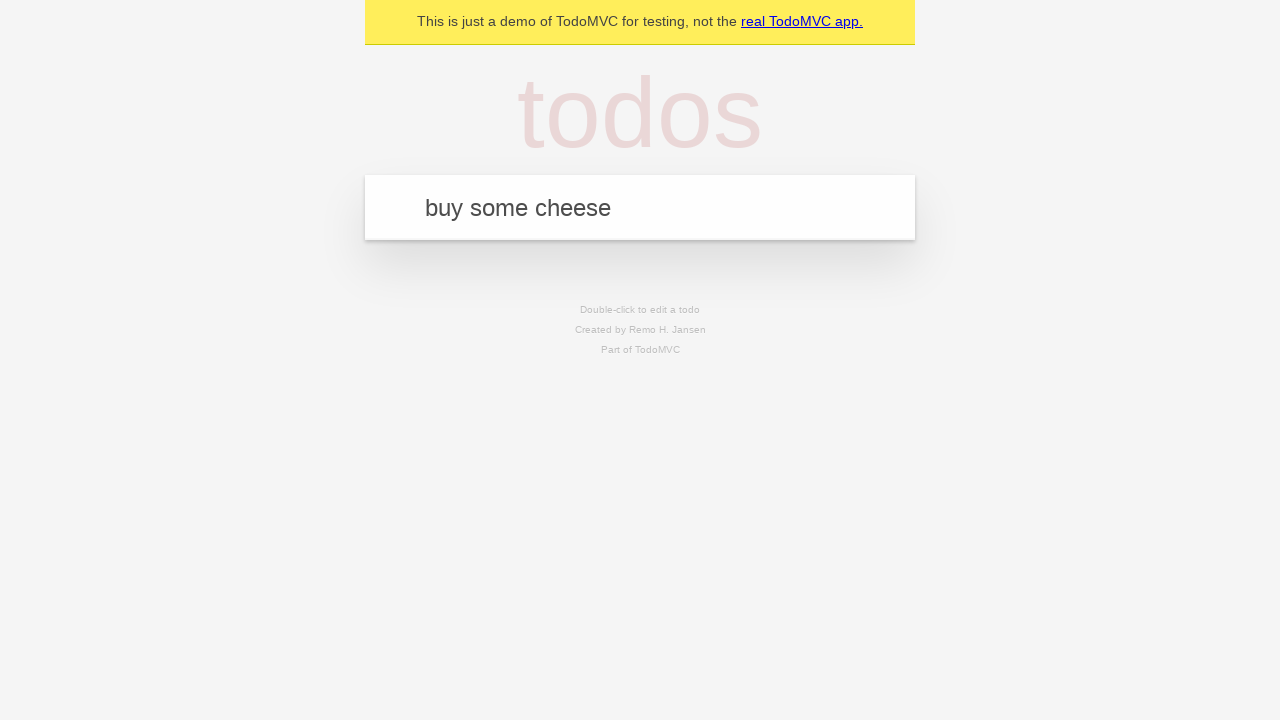

Pressed Enter to add first todo item on internal:attr=[placeholder="What needs to be done?"i]
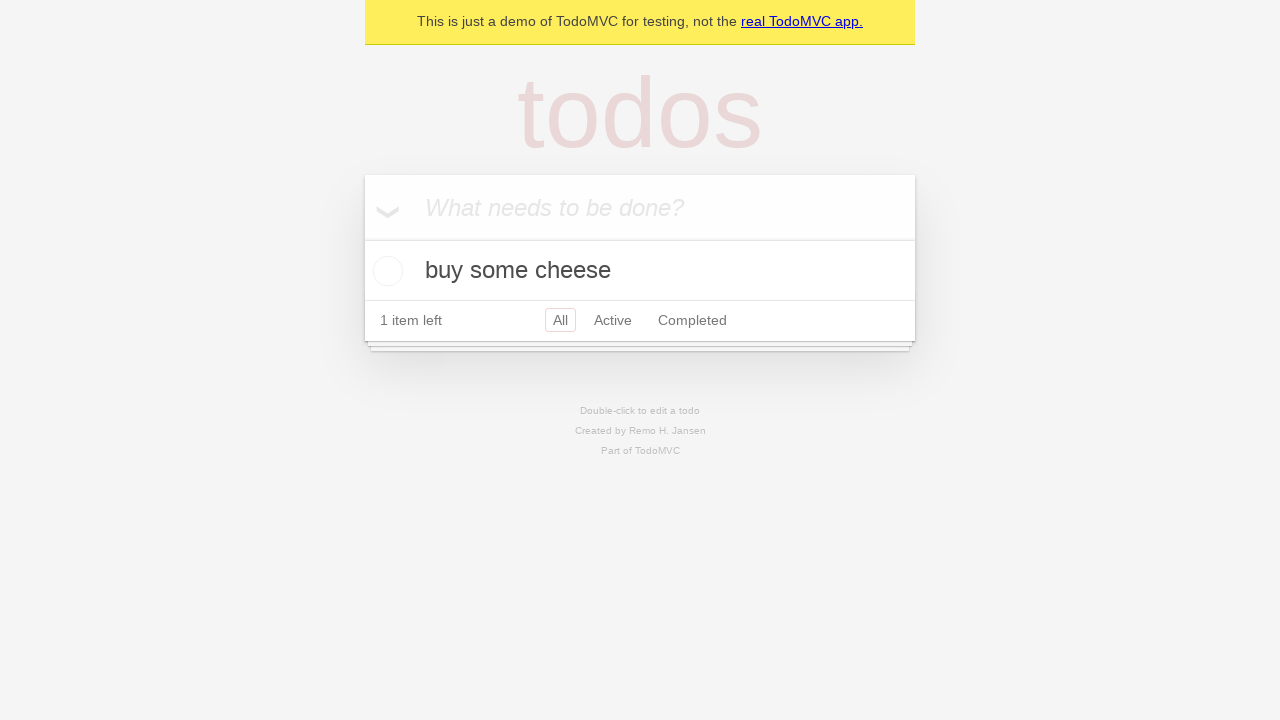

Filled todo input with 'feed the cat' on internal:attr=[placeholder="What needs to be done?"i]
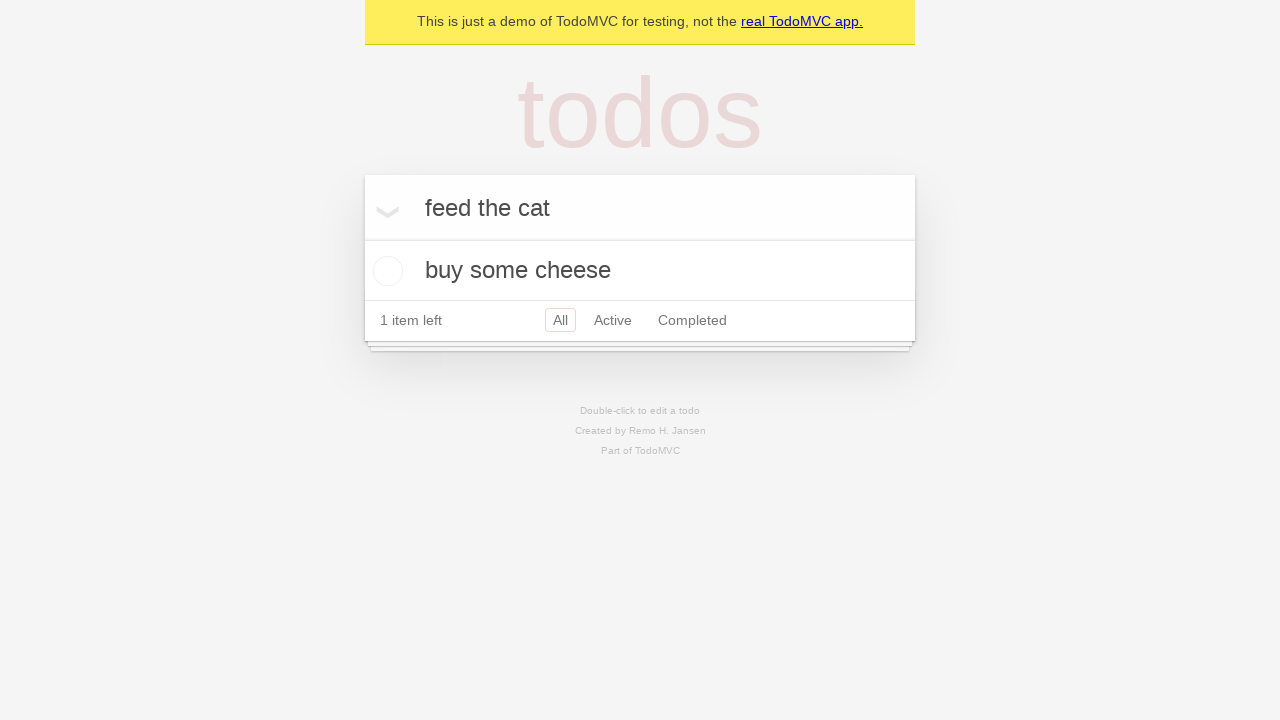

Pressed Enter to add second todo item on internal:attr=[placeholder="What needs to be done?"i]
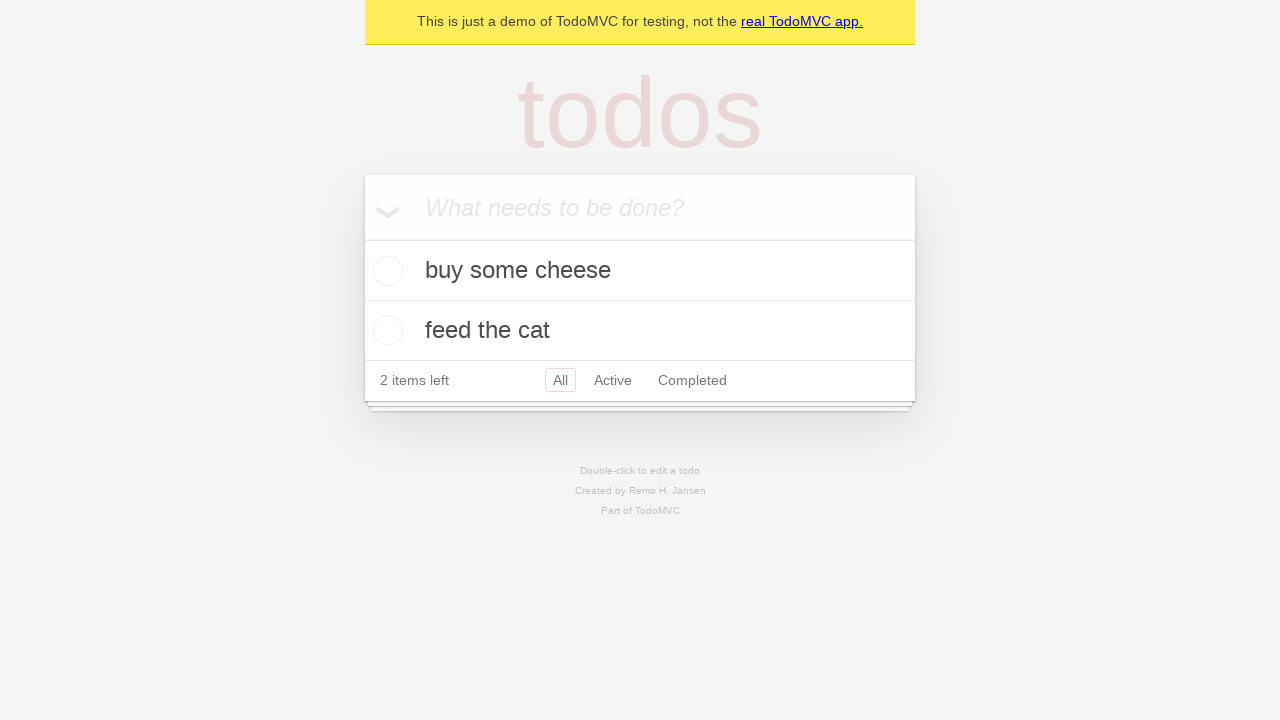

Filled todo input with 'book a doctors appointment' on internal:attr=[placeholder="What needs to be done?"i]
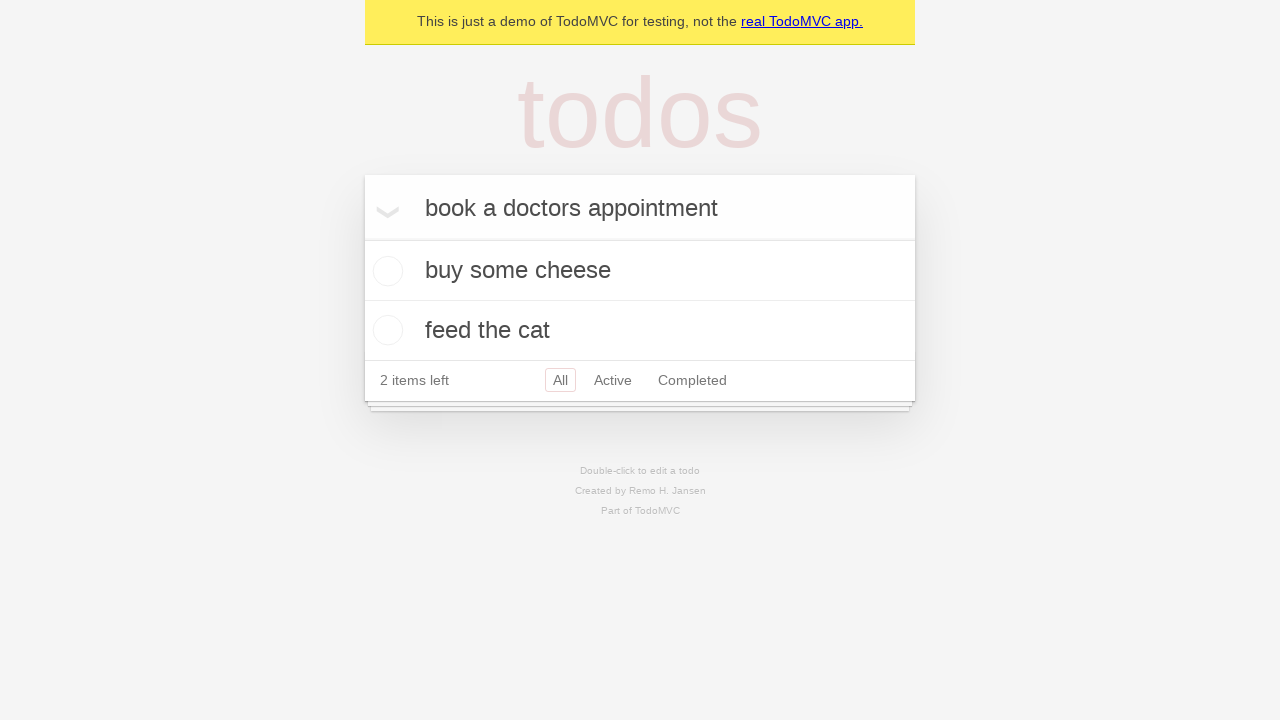

Pressed Enter to add third todo item on internal:attr=[placeholder="What needs to be done?"i]
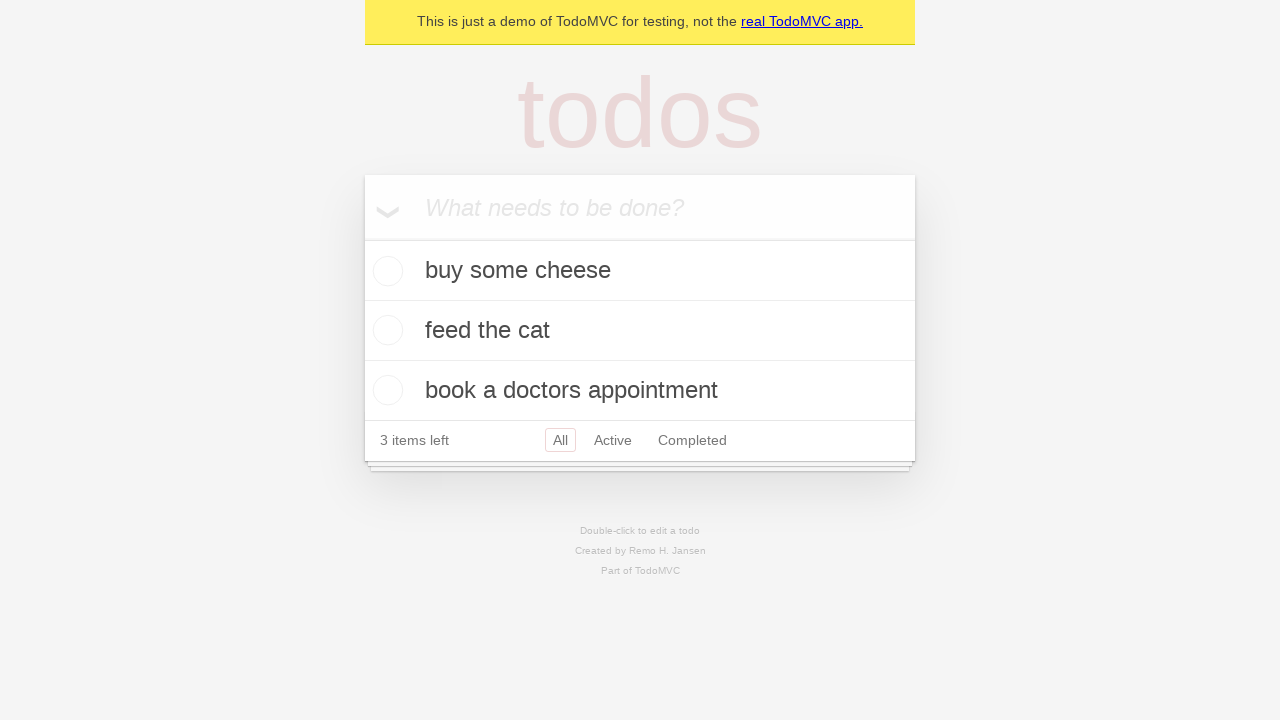

Waited for all 3 todo items to load
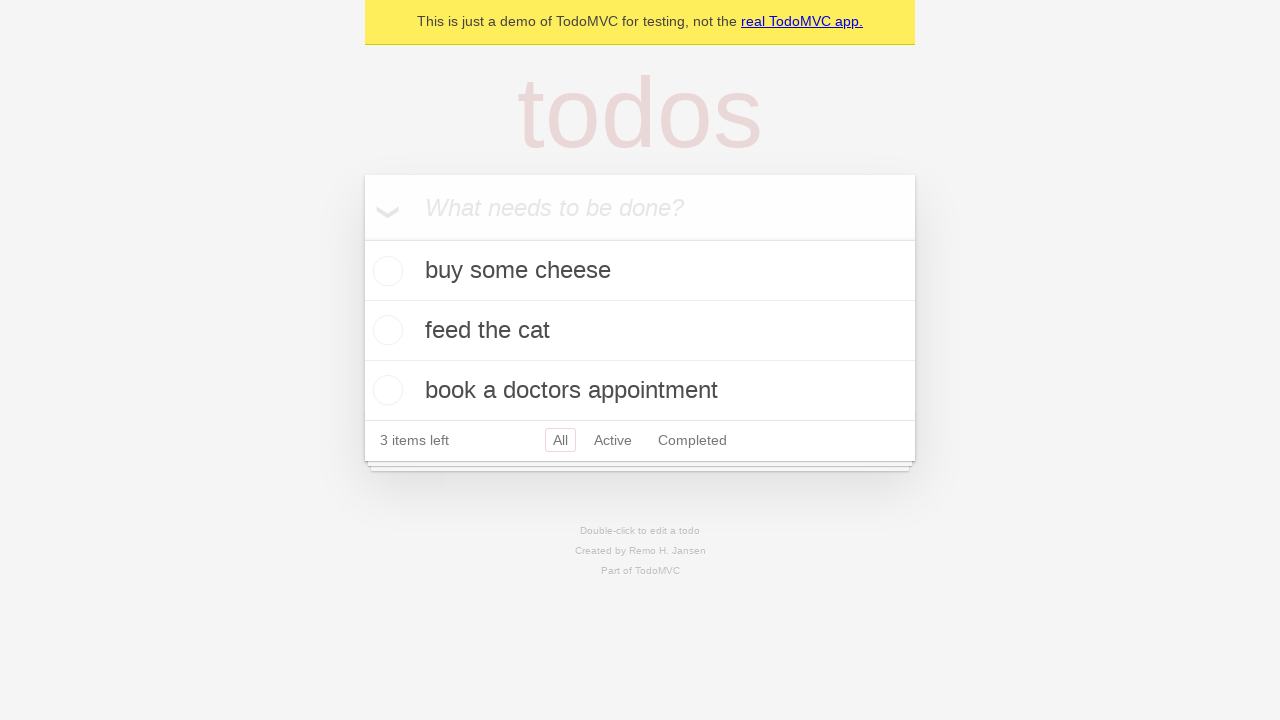

Checked the second todo item as completed at (385, 330) on [data-testid='todo-item'] >> nth=1 >> internal:role=checkbox
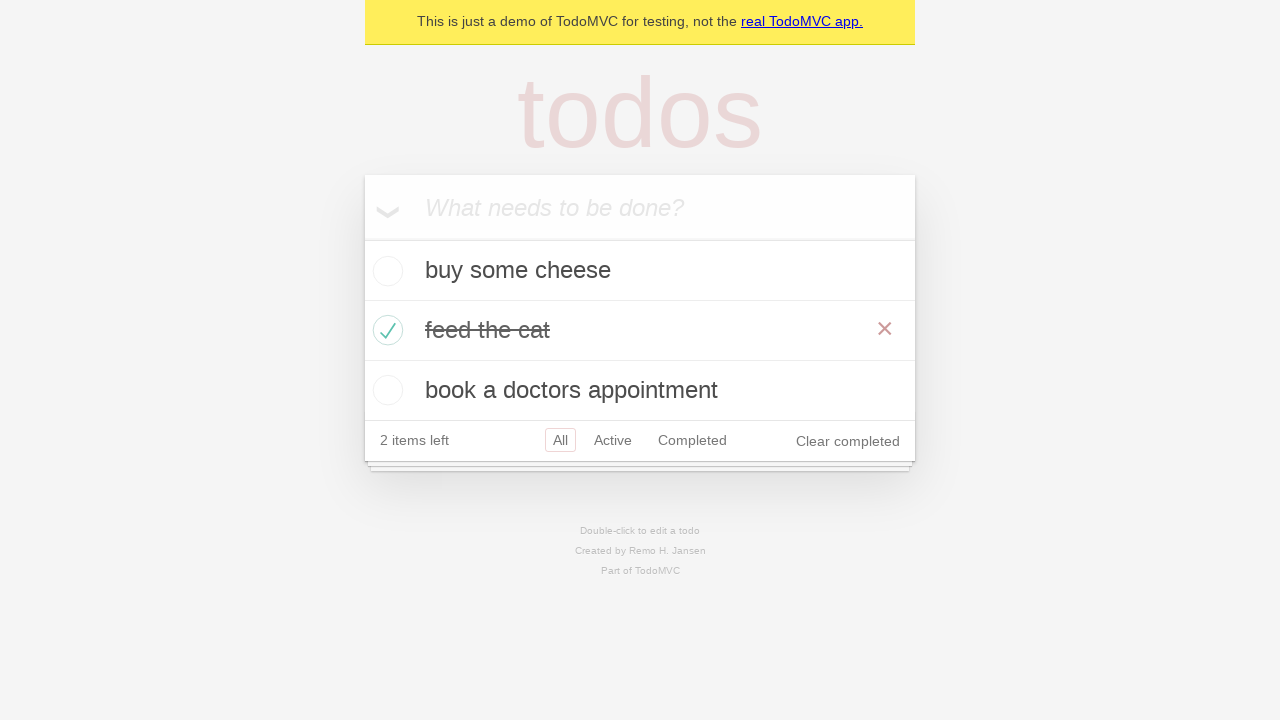

Clicked 'Active' filter to display only active items at (613, 440) on internal:role=link[name="Active"i]
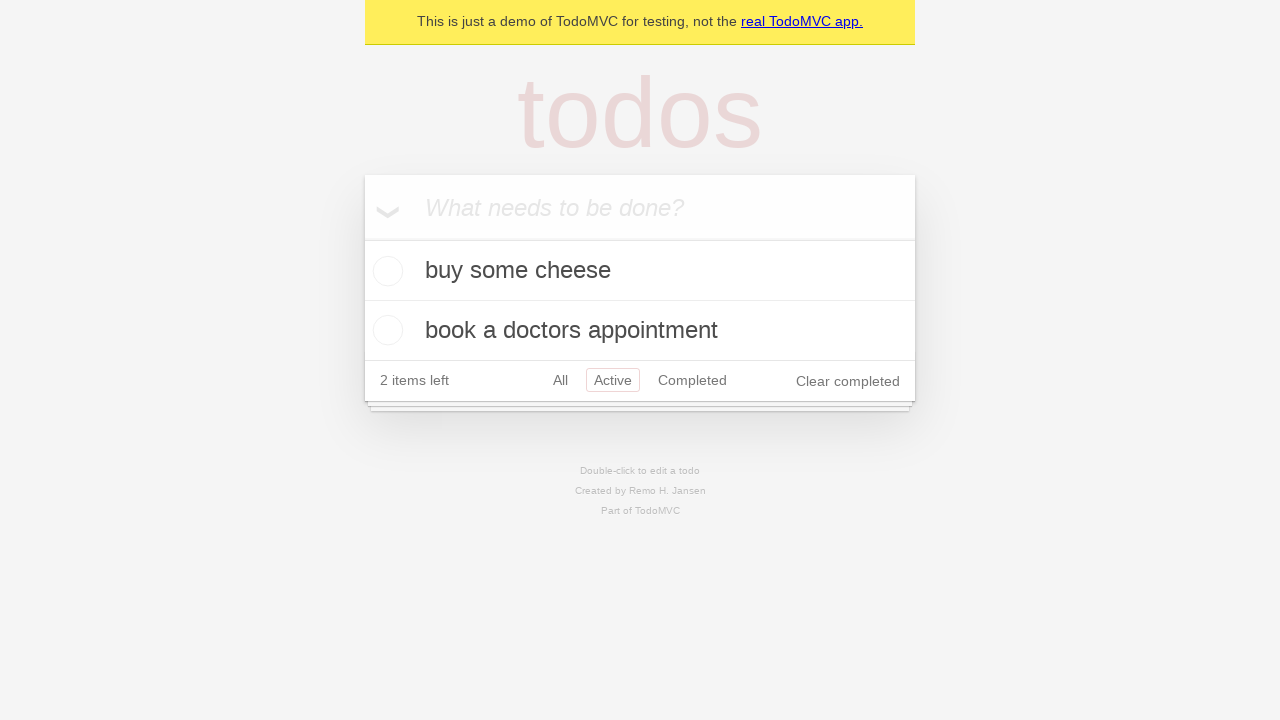

Clicked 'Completed' filter to display only completed items at (692, 380) on internal:role=link[name="Completed"i]
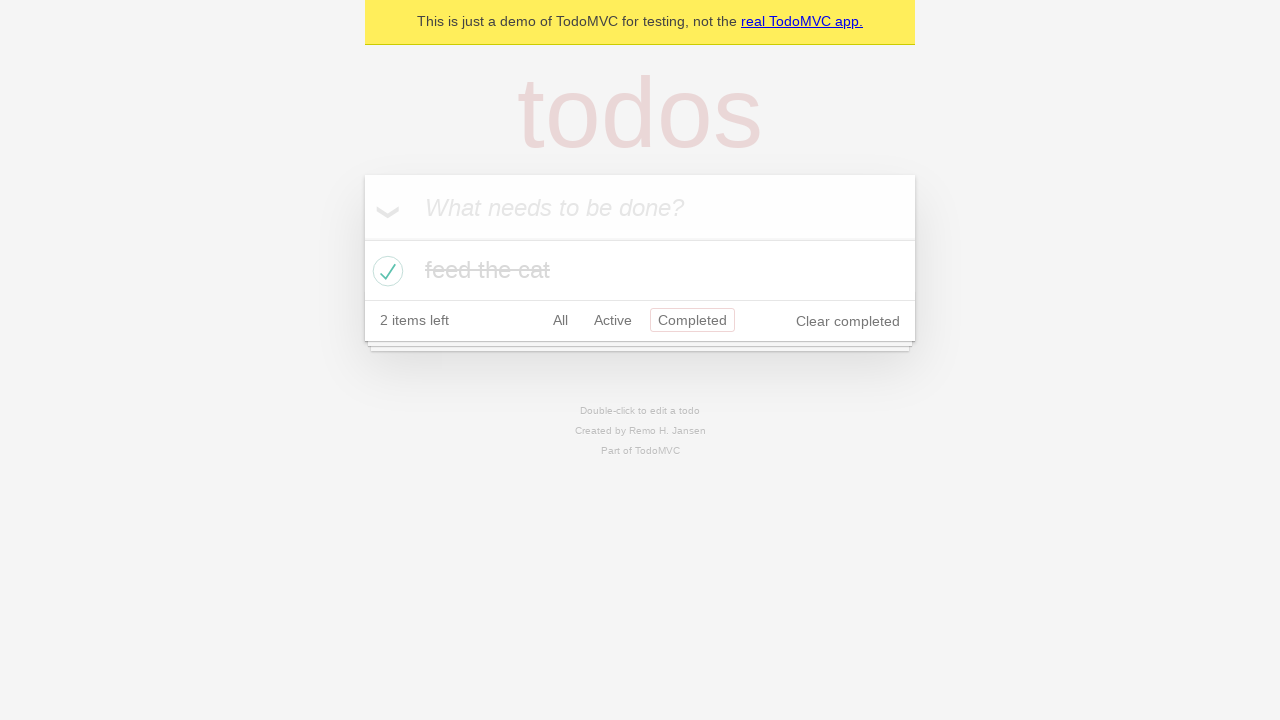

Clicked 'All' filter to display all items at (560, 320) on internal:role=link[name="All"i]
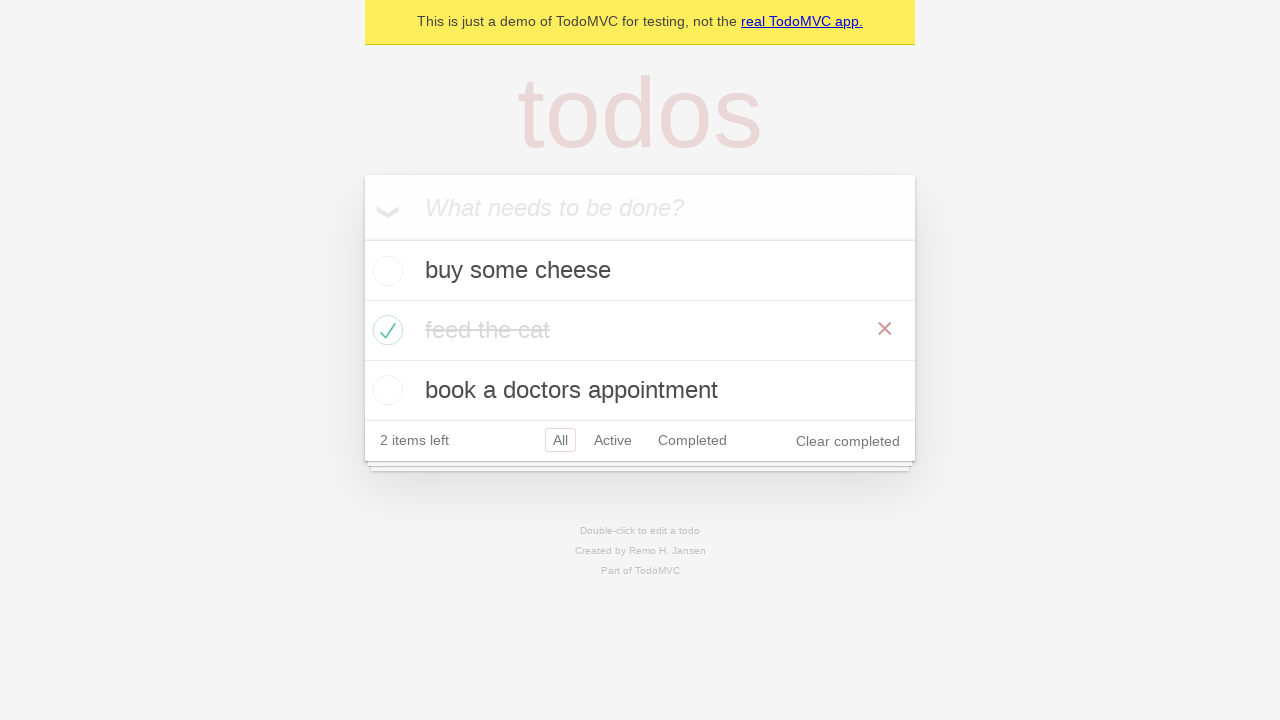

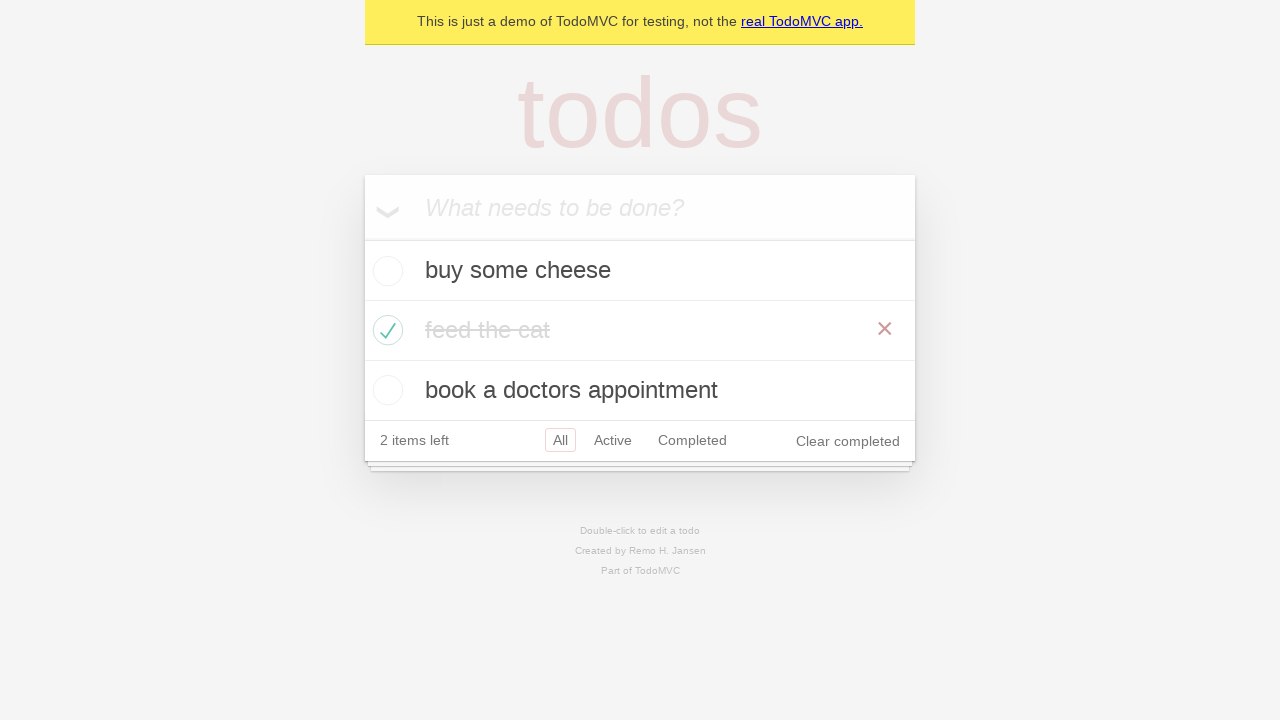